Navigates to the CodingSolo website and verifies that the page title matches the expected value

Starting URL: https://codingsolo.de

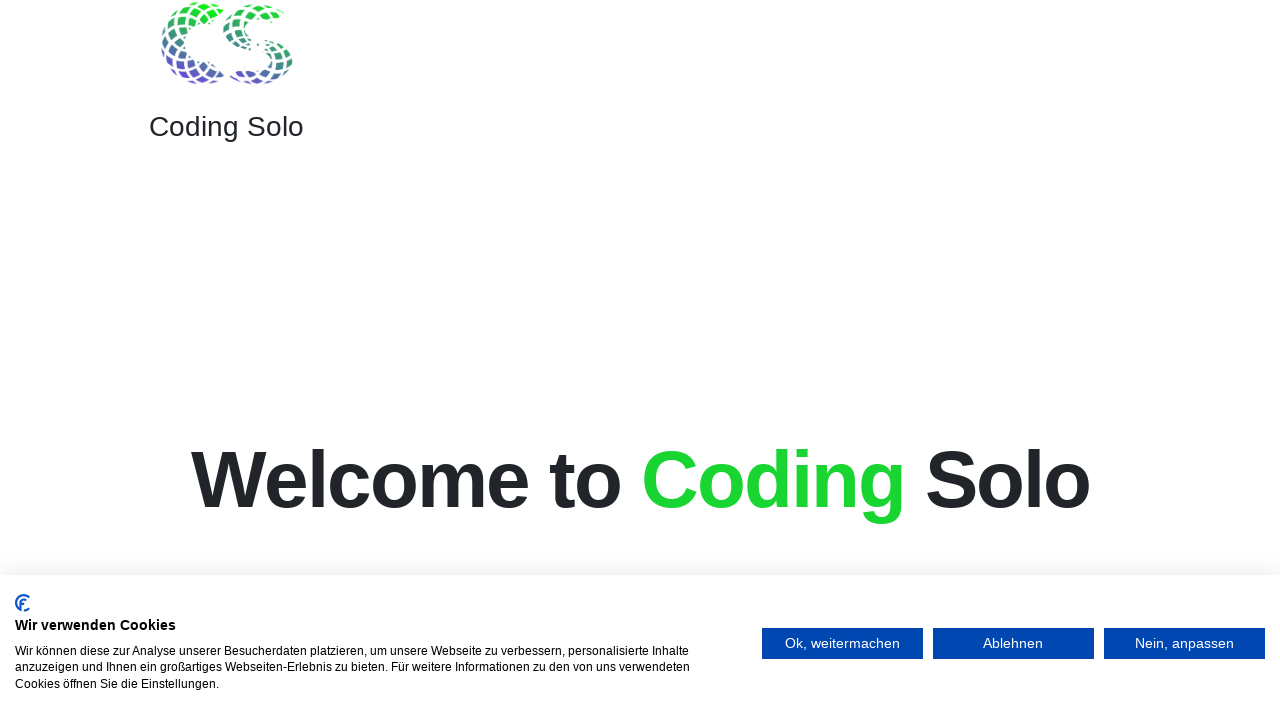

Navigated to https://codingsolo.de
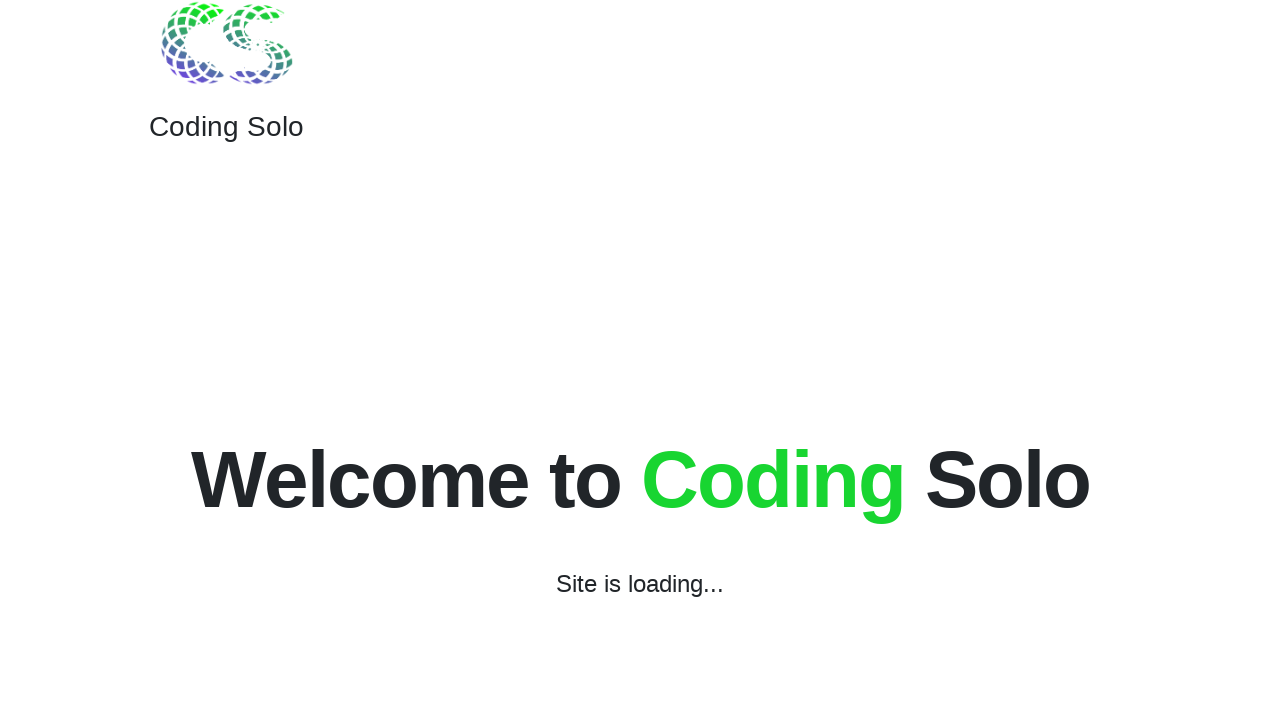

Retrieved page title
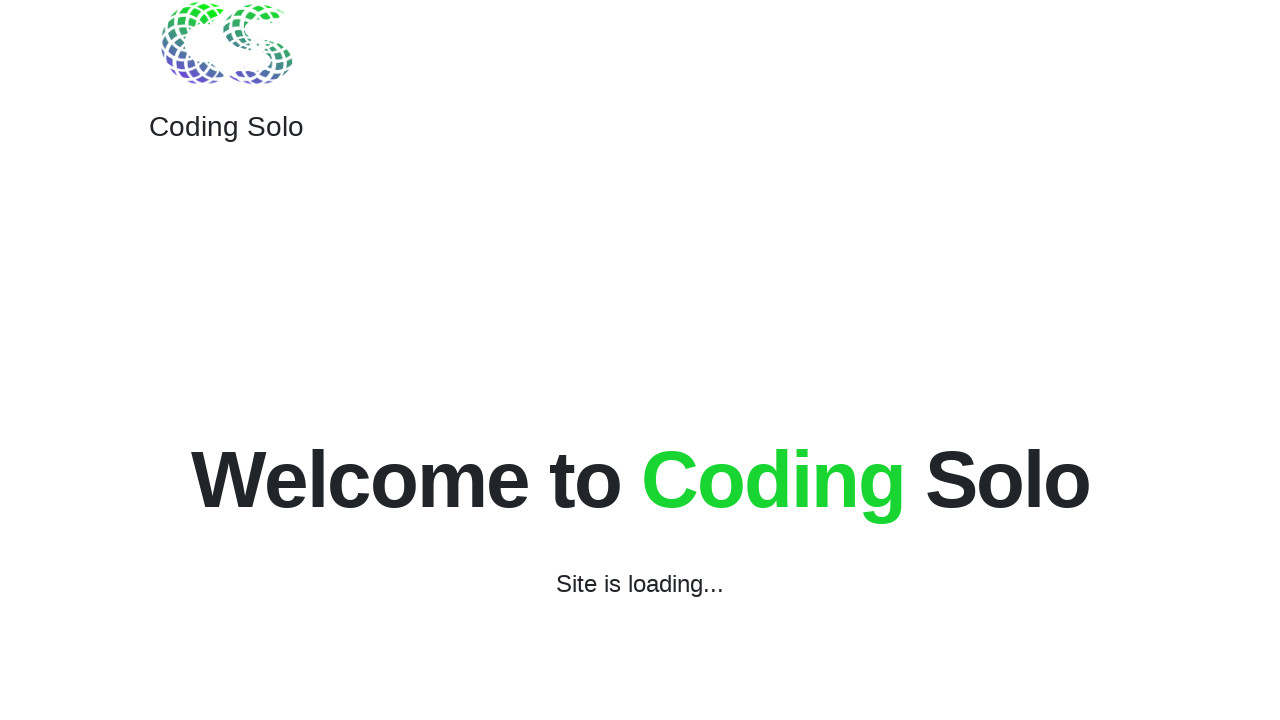

Verified page title matches expected value 'coding freelancer - Coding Solo'
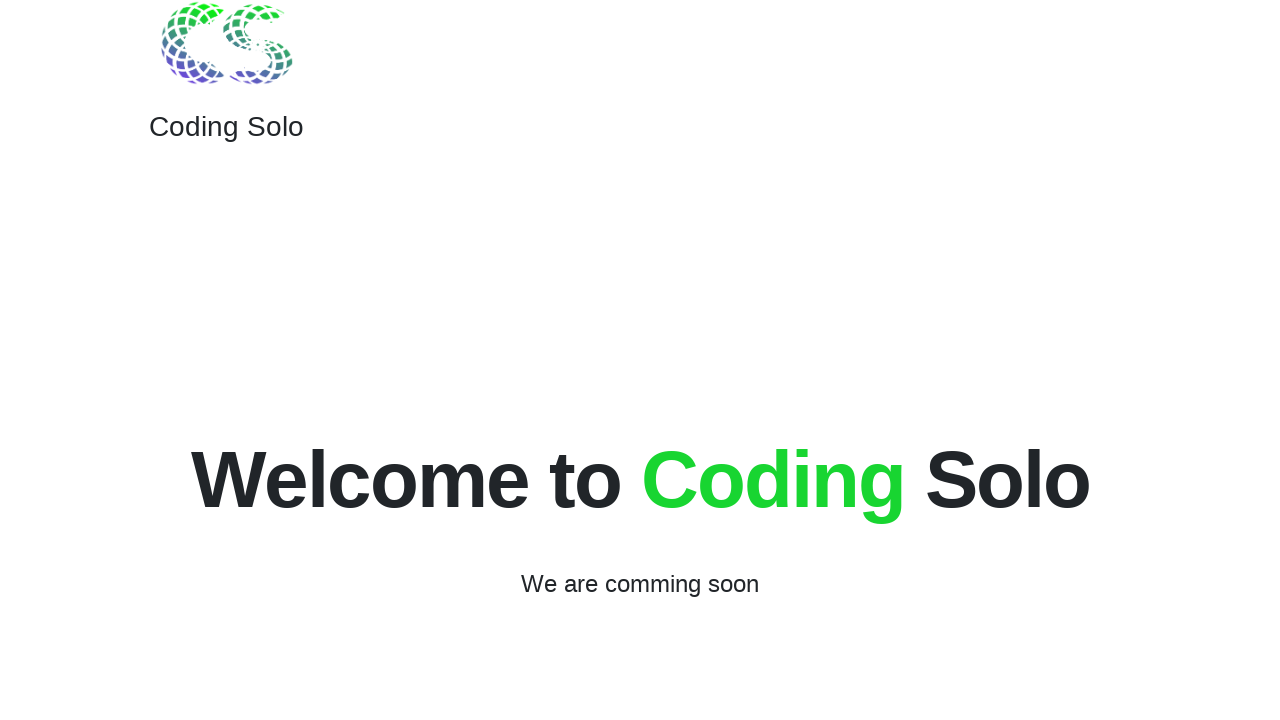

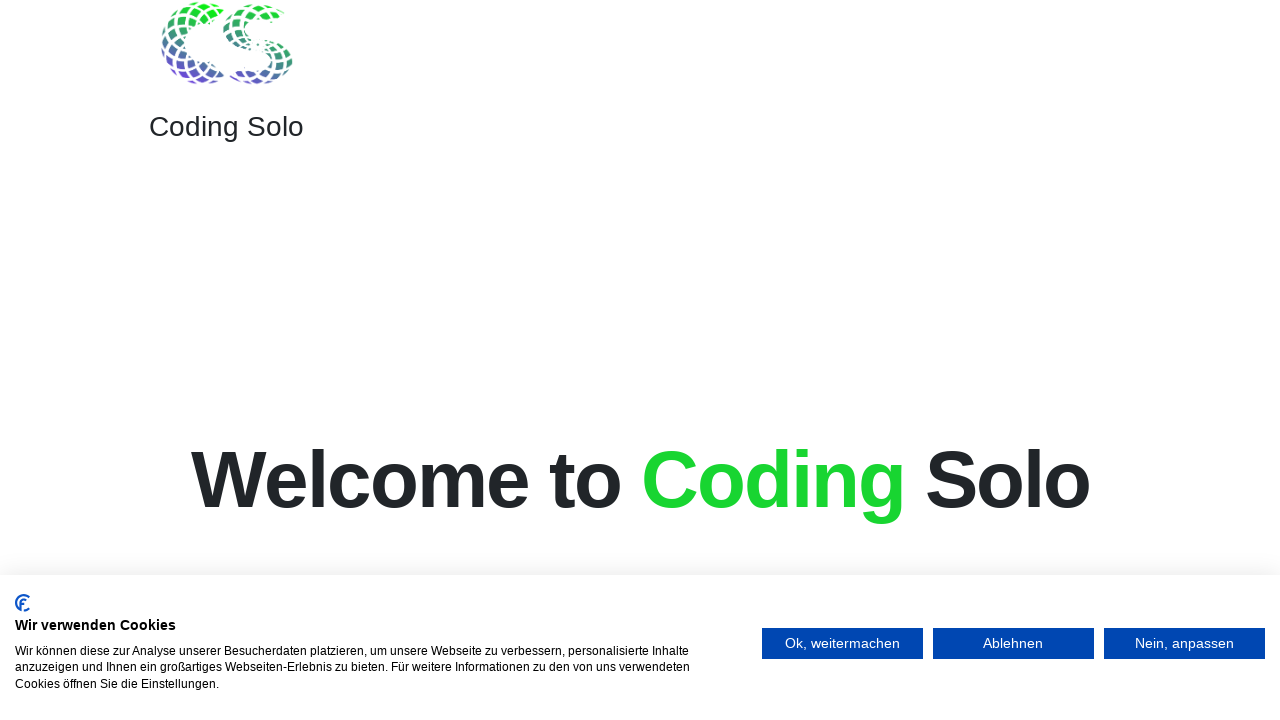